Tests nested iframe handling by switching through multiple iframes and filling an email field

Starting URL: https://demoapps.qspiders.com/ui/frames/nested?sublist=1

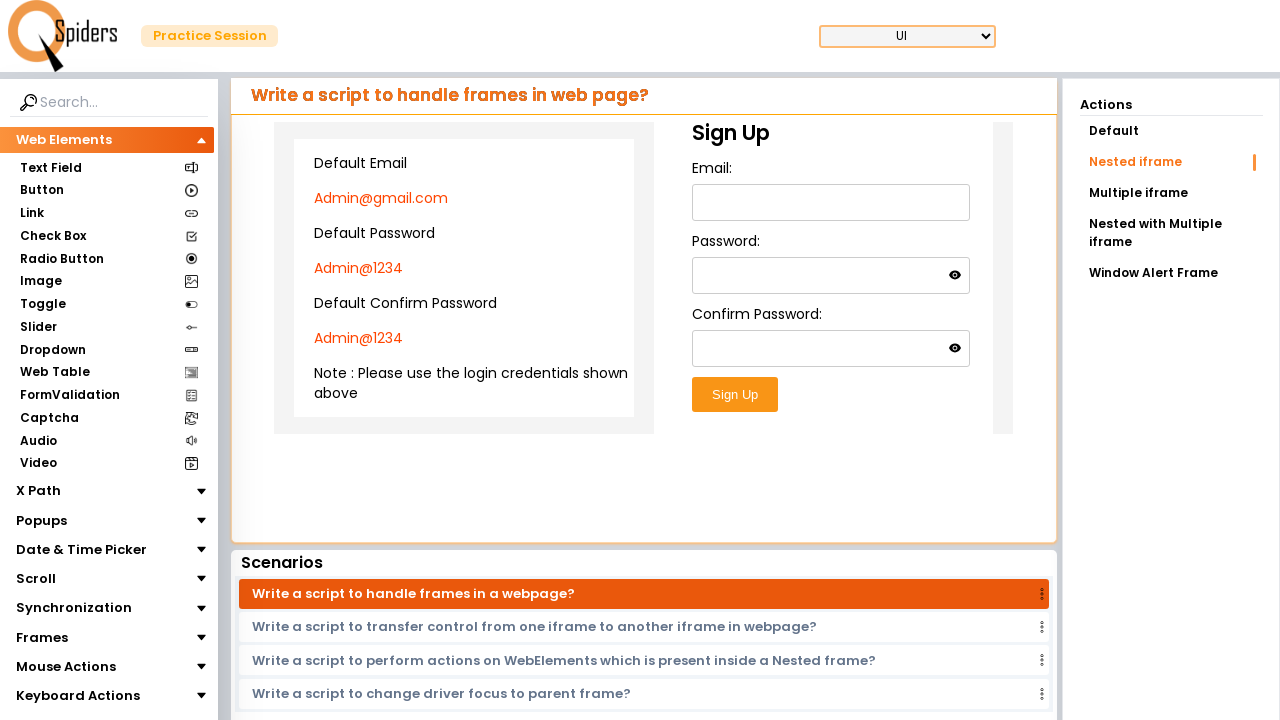

Waited for outer iframe to load
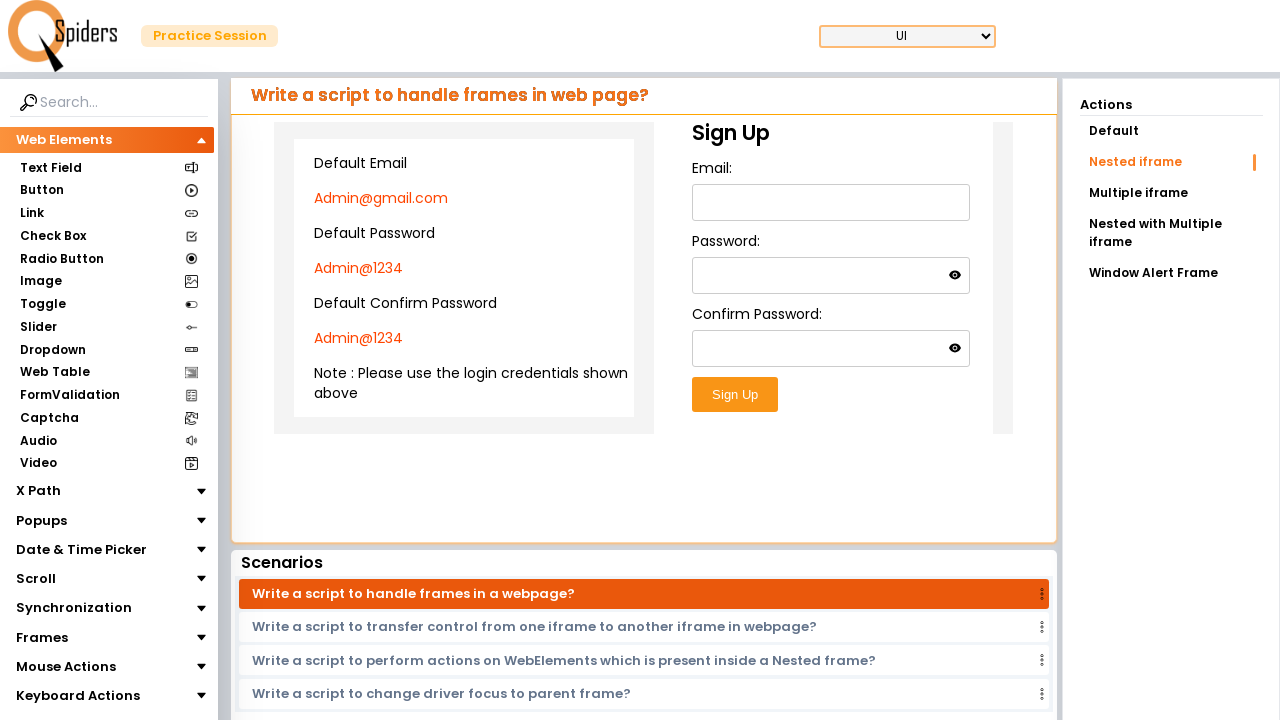

Located outer iframe element
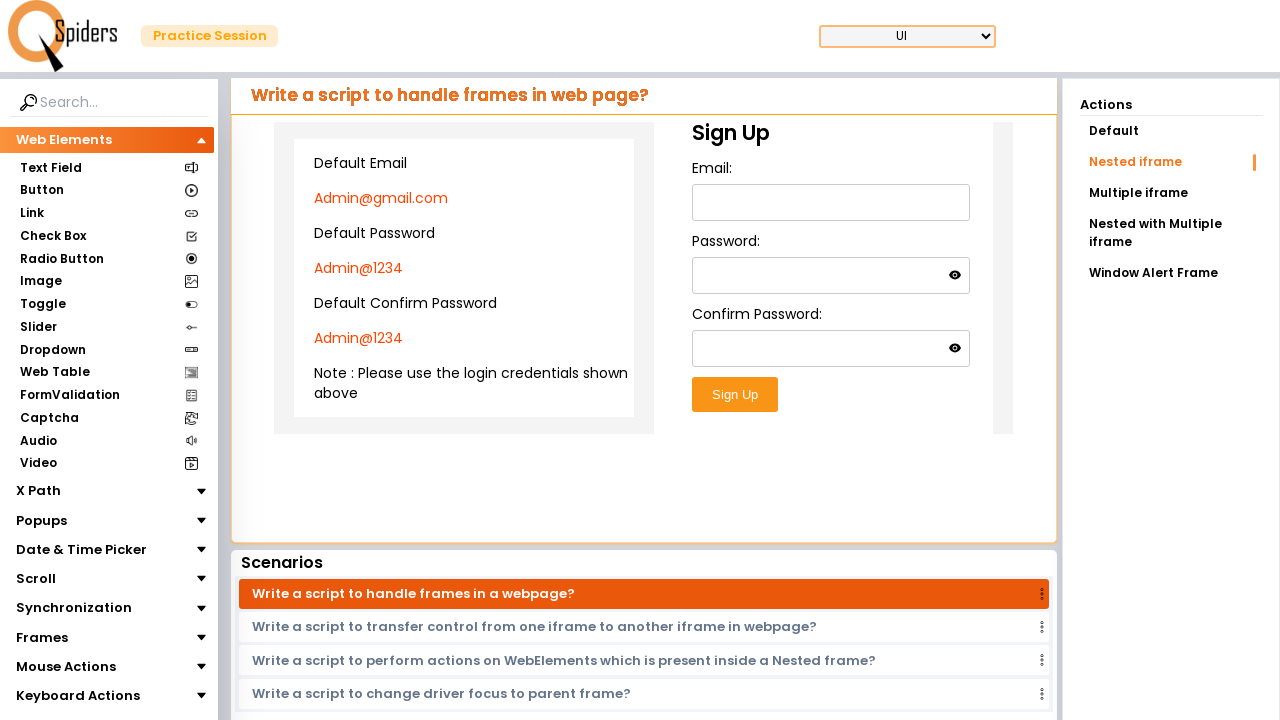

Located first nested inner iframe within outer frame
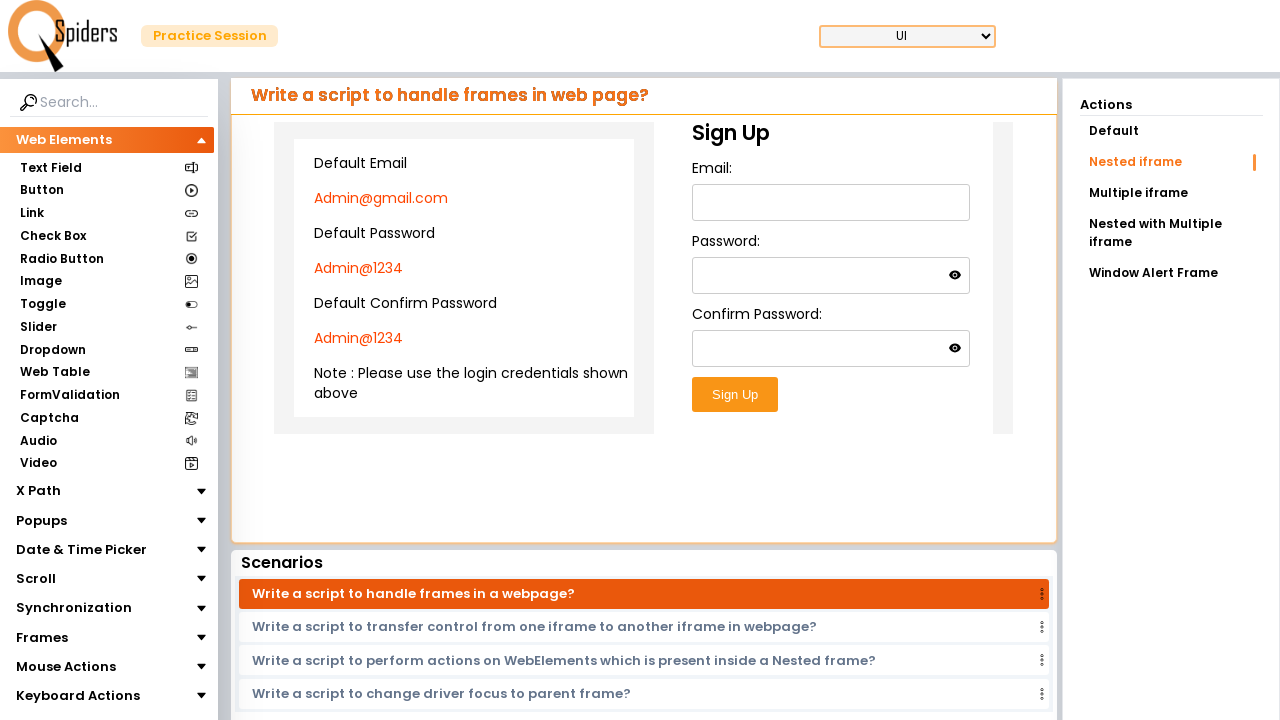

Filled email field with 'testuser@gmail.com' in nested iframe on xpath=//iframe[@class='w-full h-96'] >> internal:control=enter-frame >> iframe >
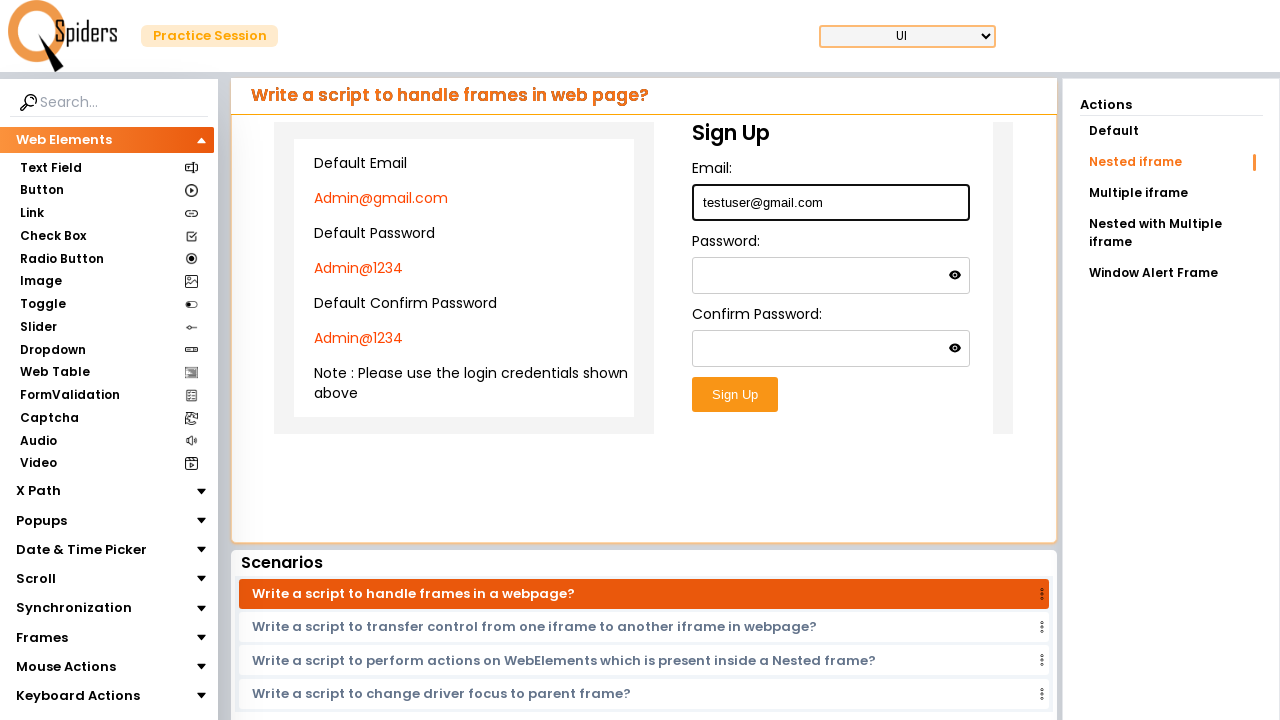

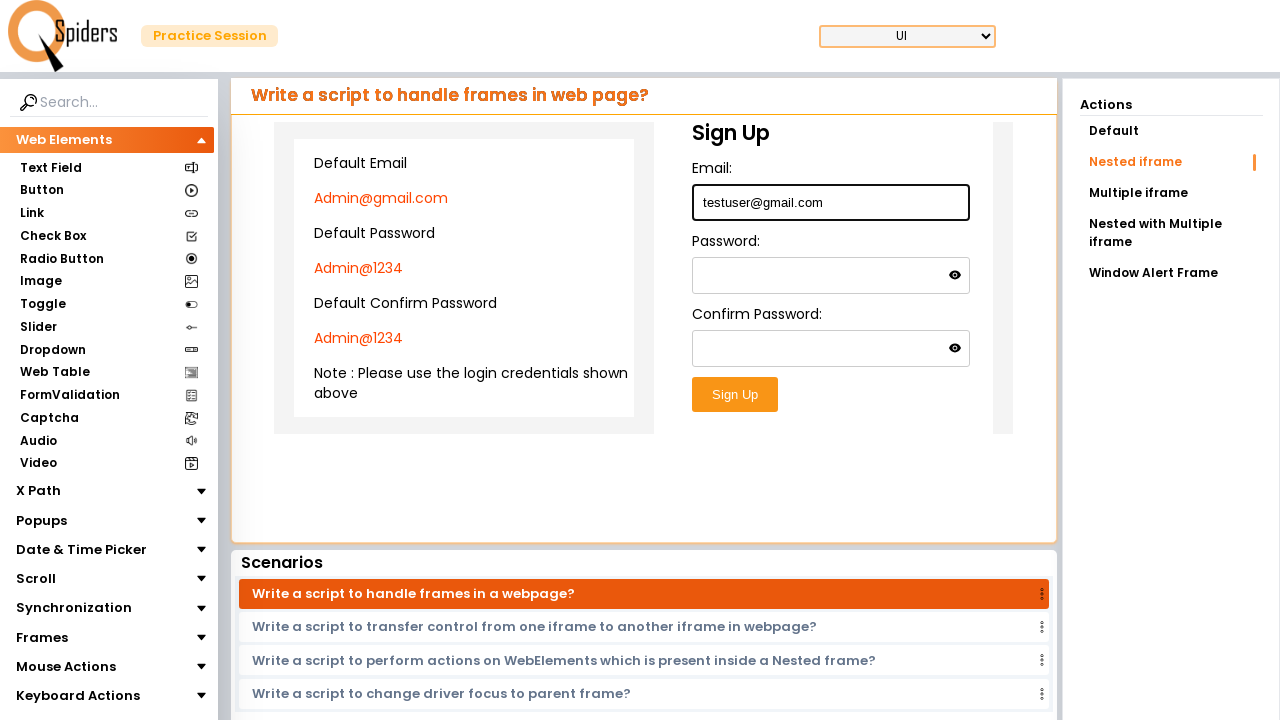